Tests the search functionality on Carulla.com by entering a product barcode/search term in the search field and verifying that product results are displayed.

Starting URL: https://www.carulla.com

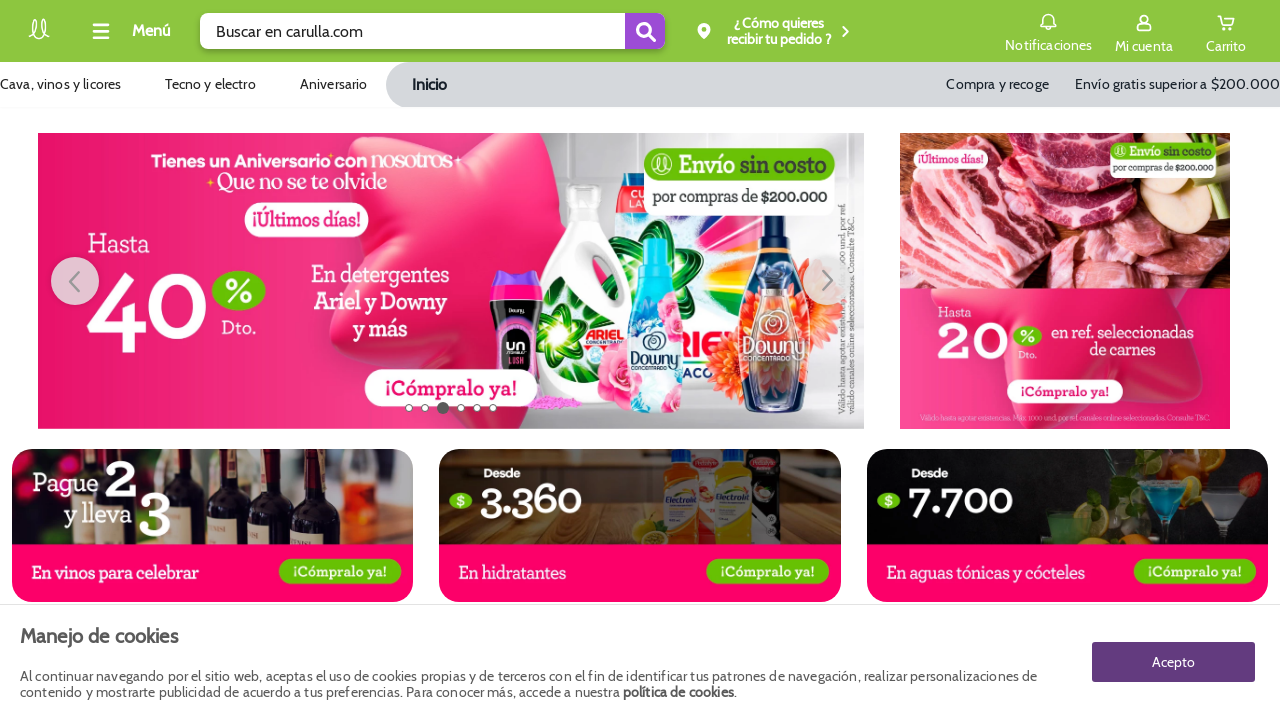

Waited for and located the search field in the header
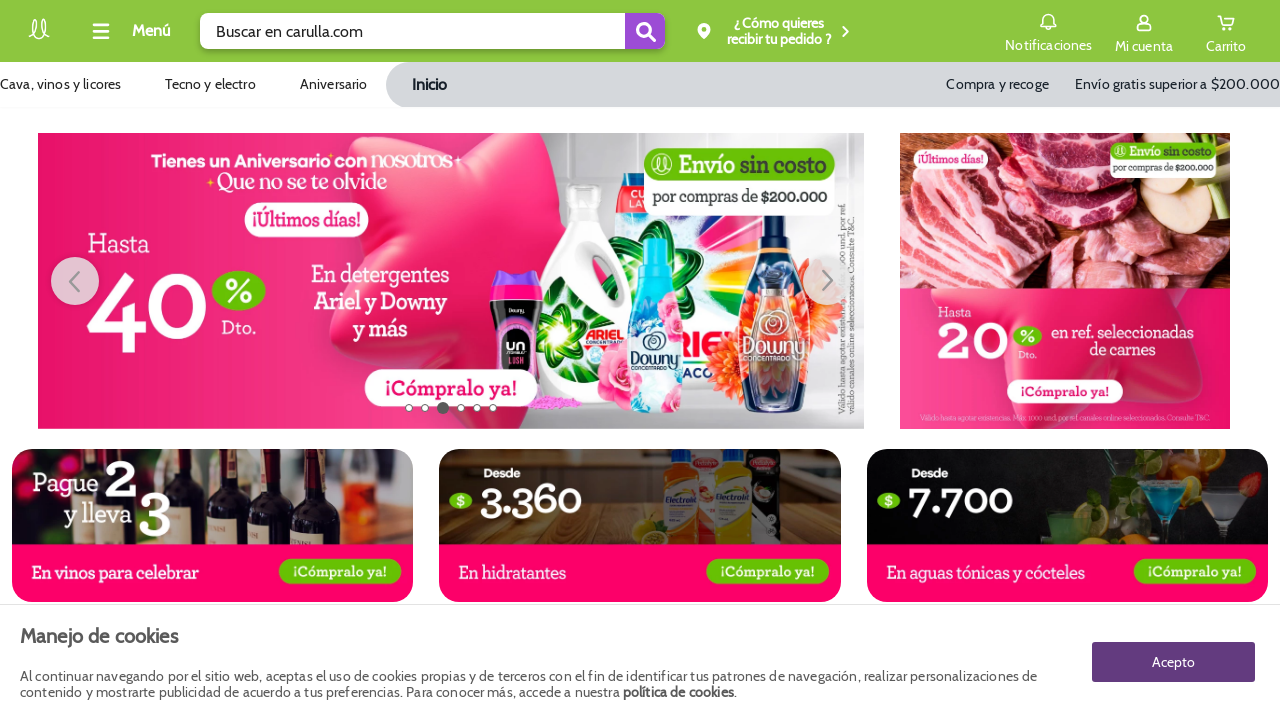

Cleared the search field
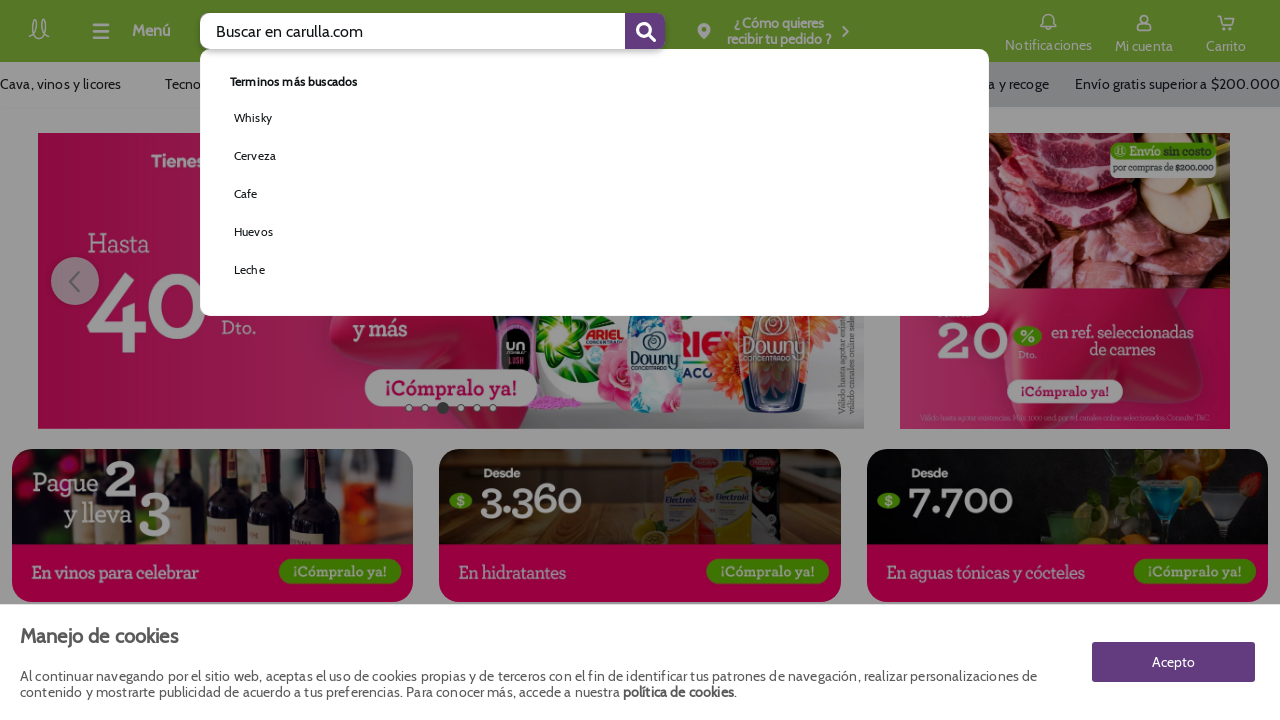

Entered product barcode '7702004003454' in the search field
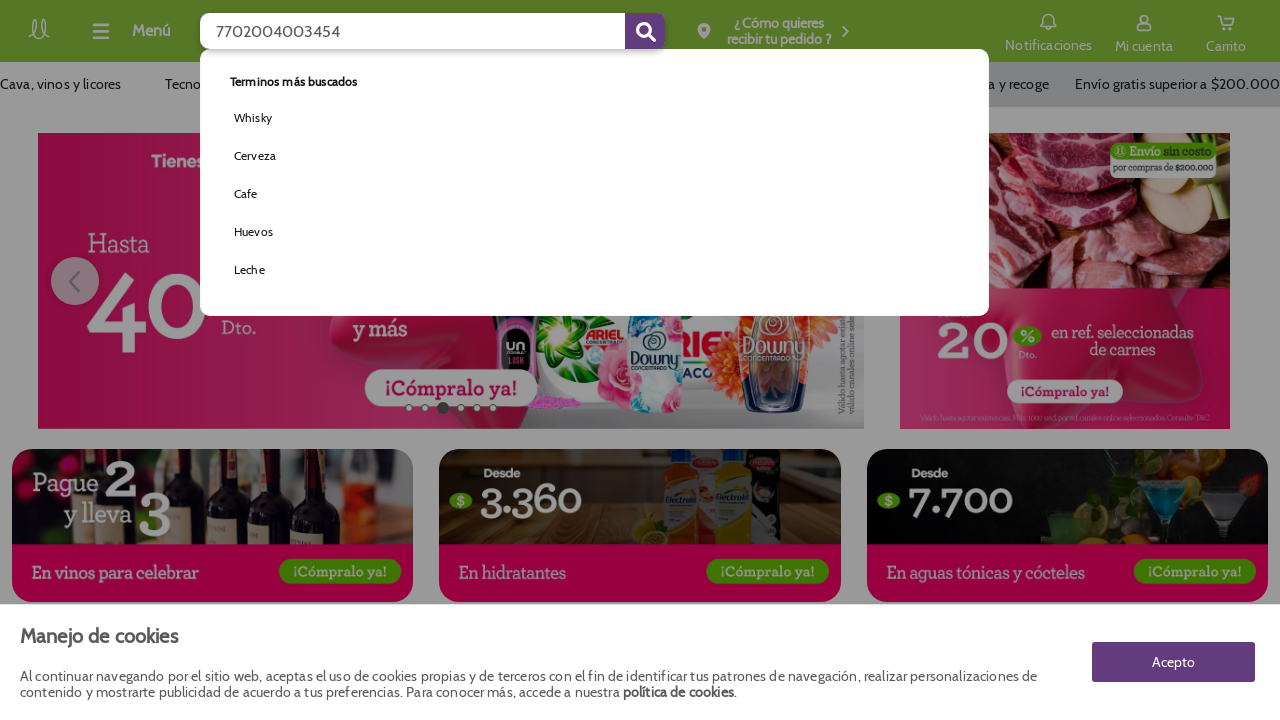

Pressed Enter to submit the search query
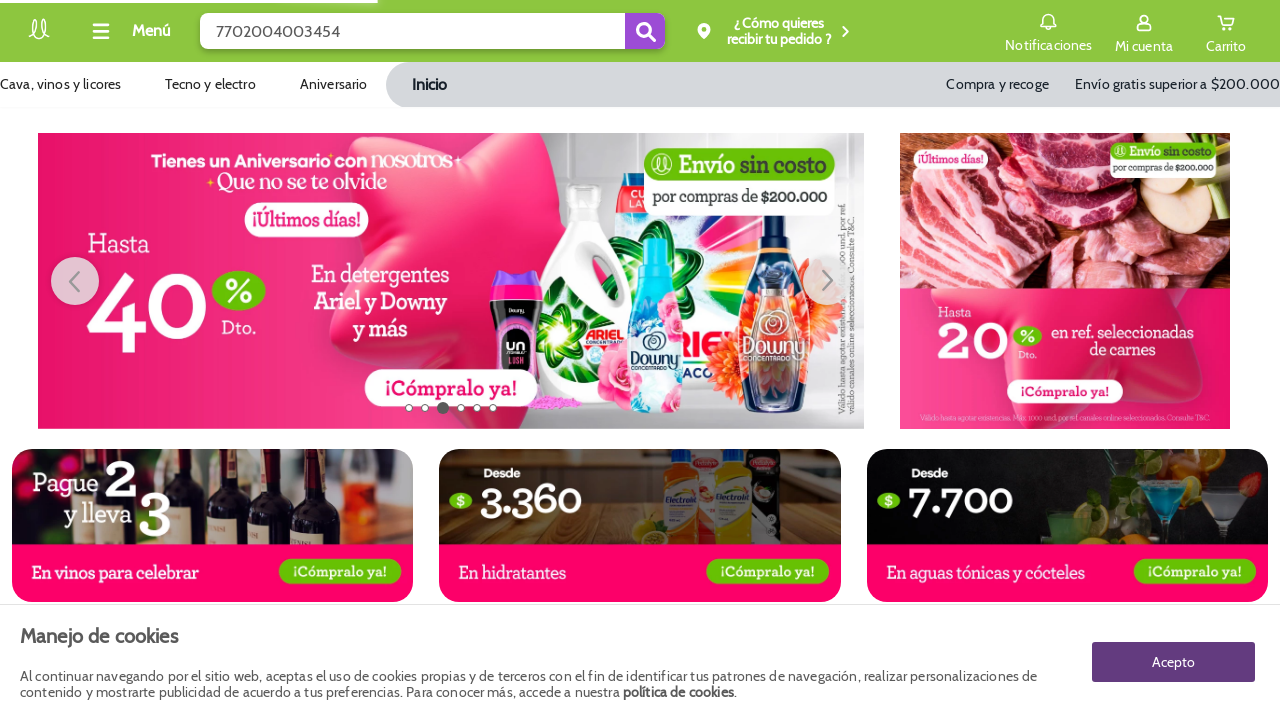

Product results loaded and displayed on the page
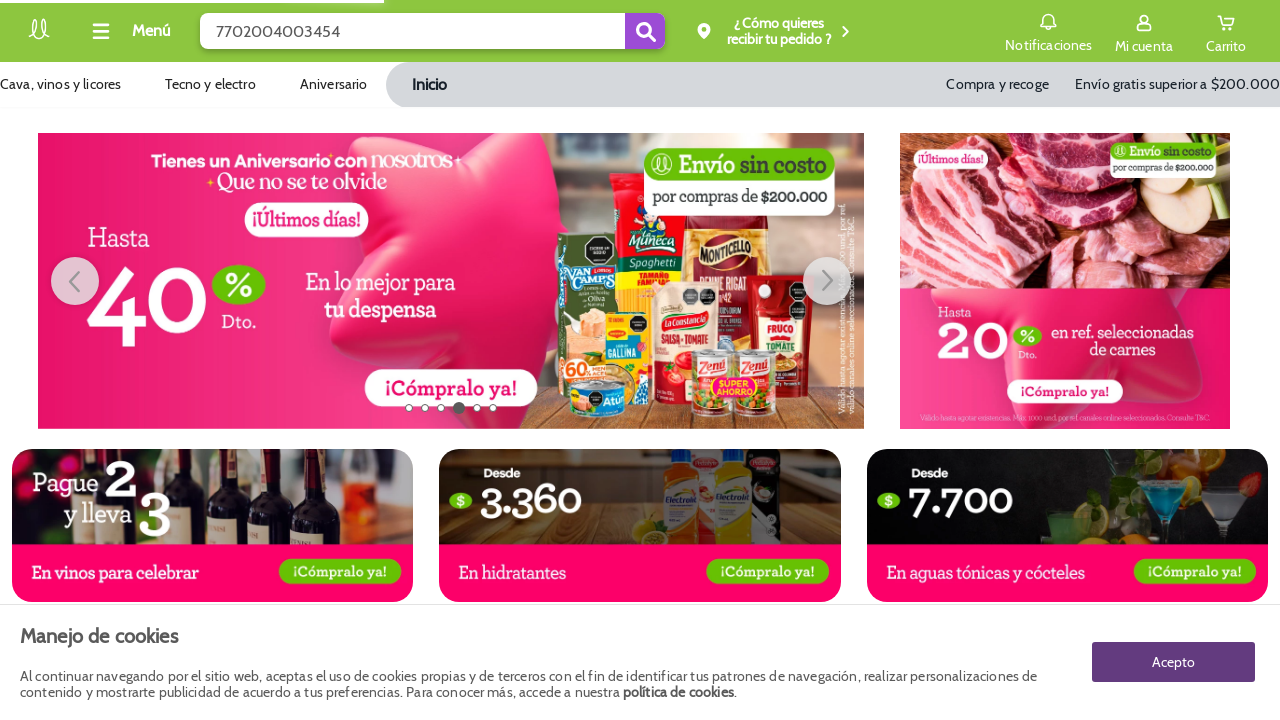

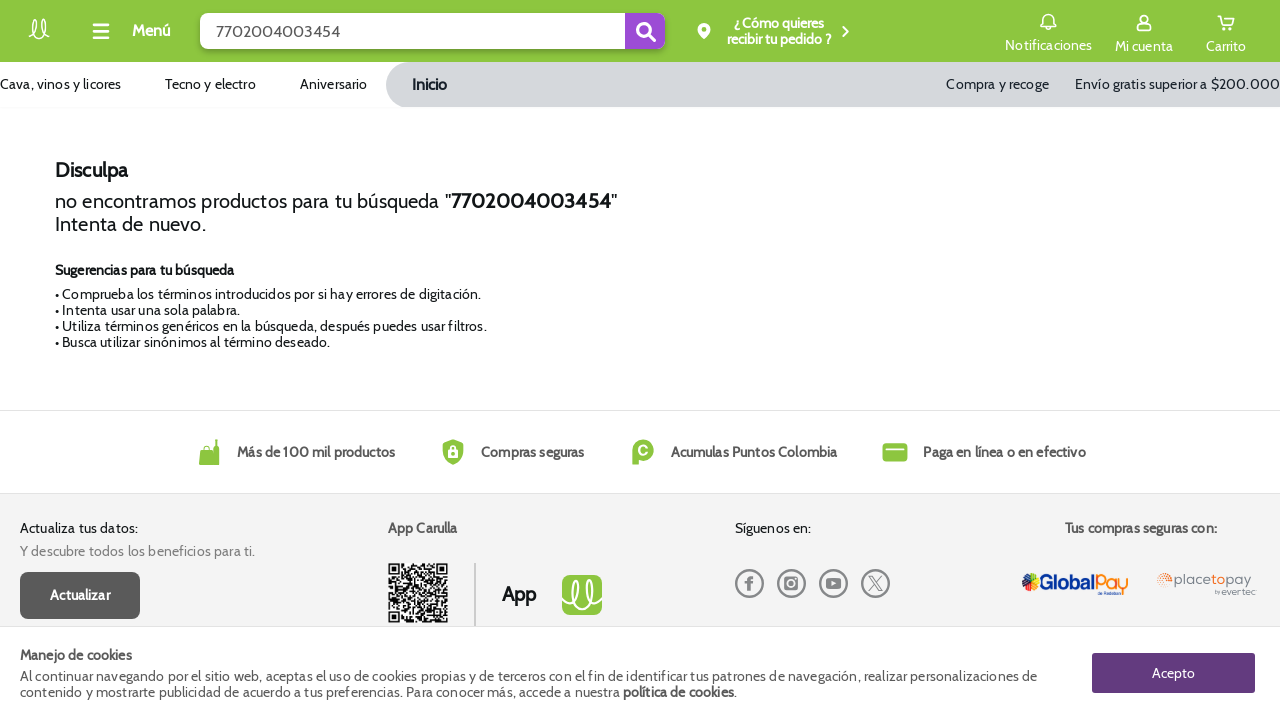